Tests iframe interaction by clicking elements and accessing content inside an iframe

Starting URL: http://vanilton.net/web-test/iframe/

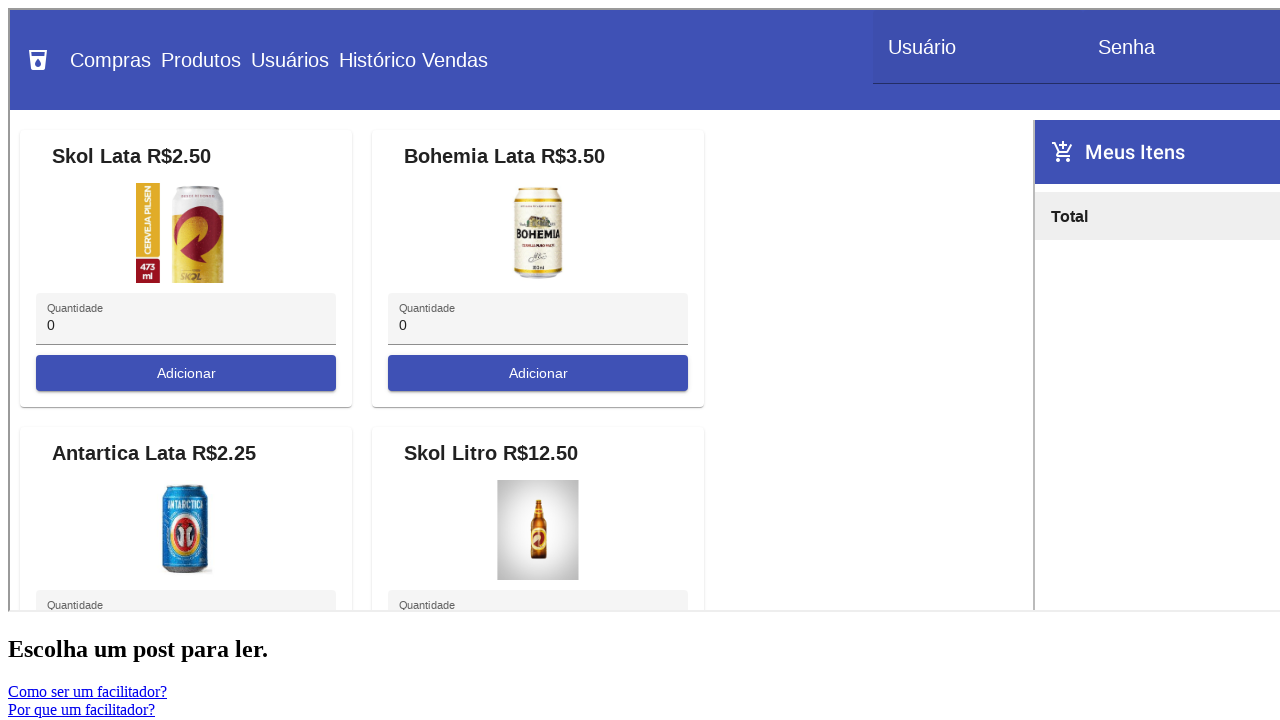

Located iframe with name 'iframe_artigos'
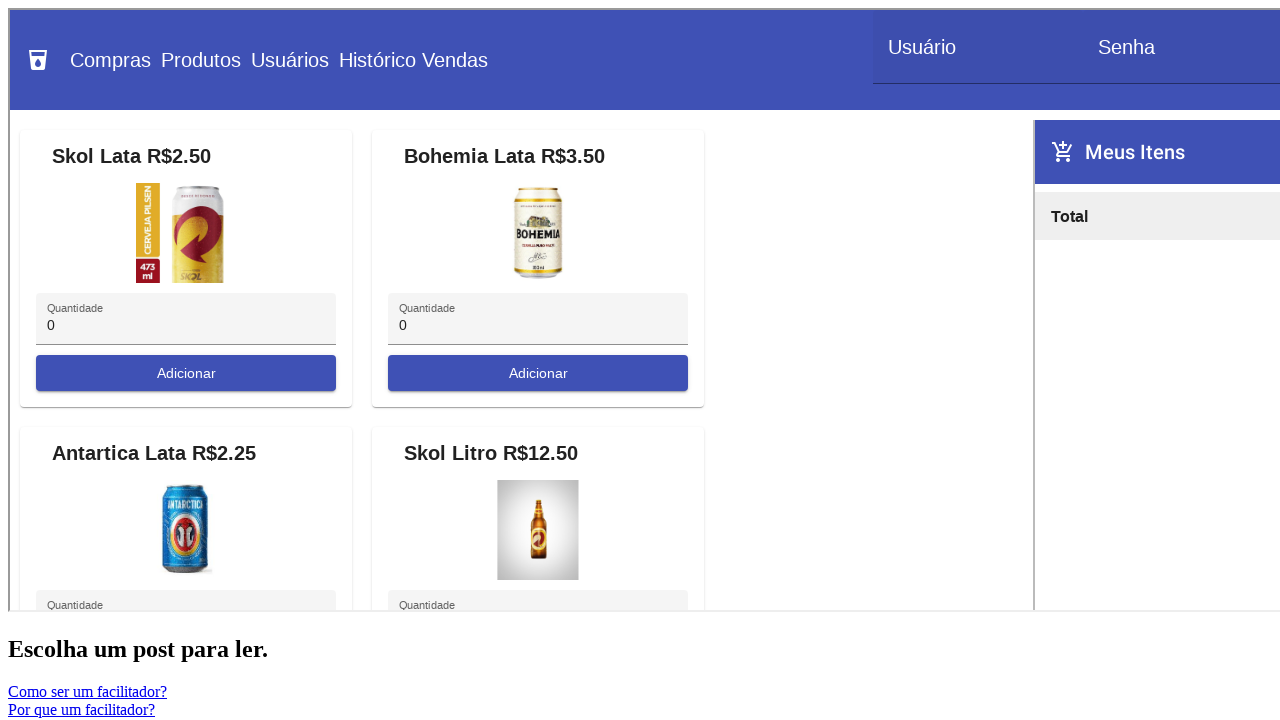

Clicked on 'Como ser um facilitador?' link at (88, 691) on text=Como ser um facilitador?
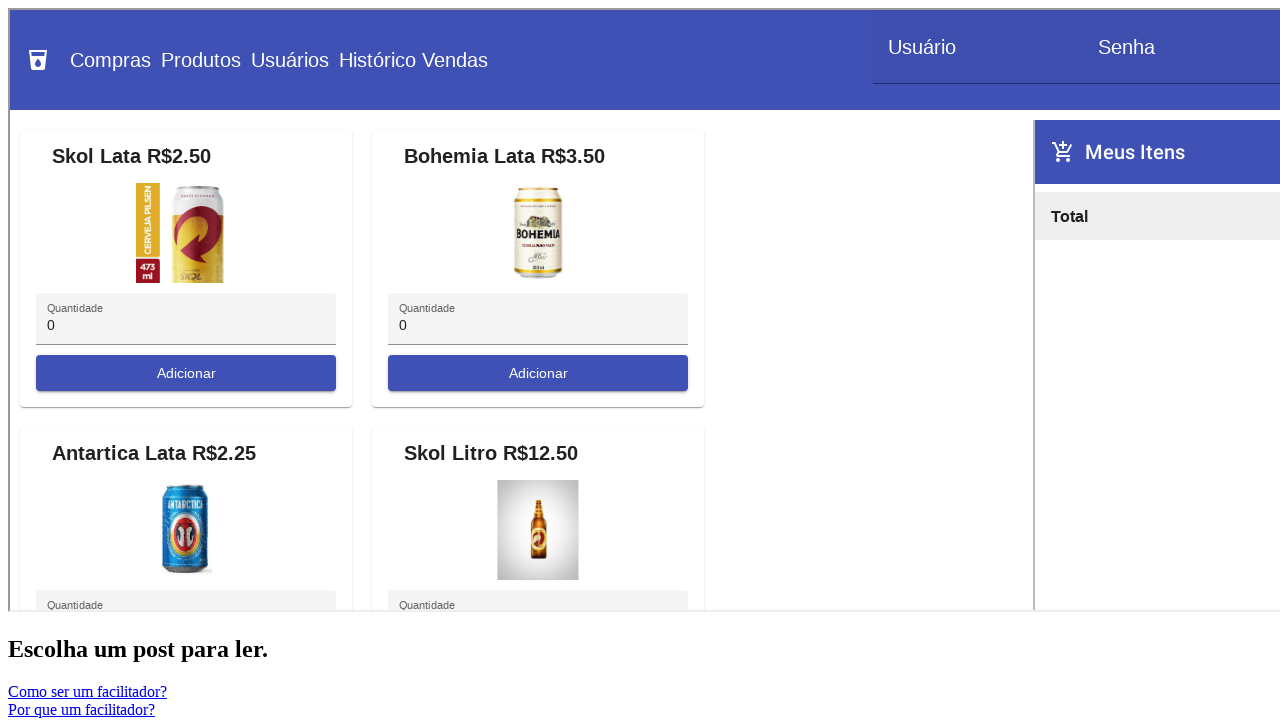

Waited for page element with id 'page' inside iframe to load
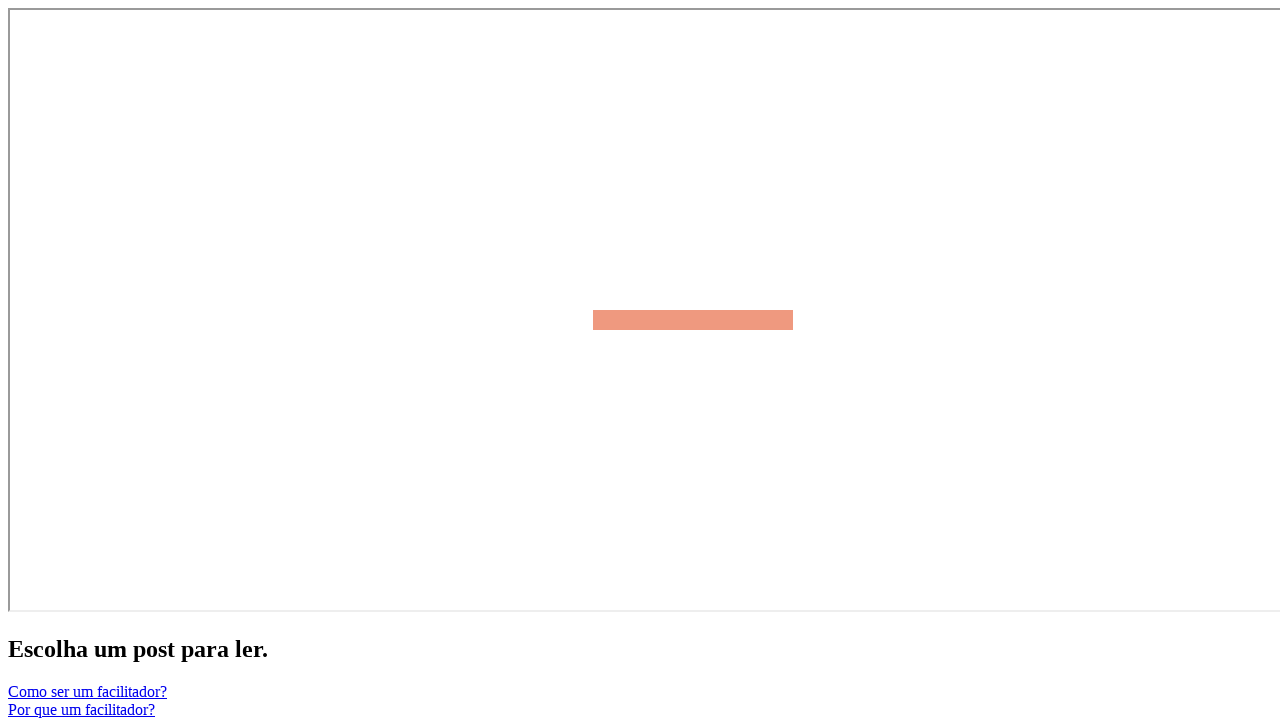

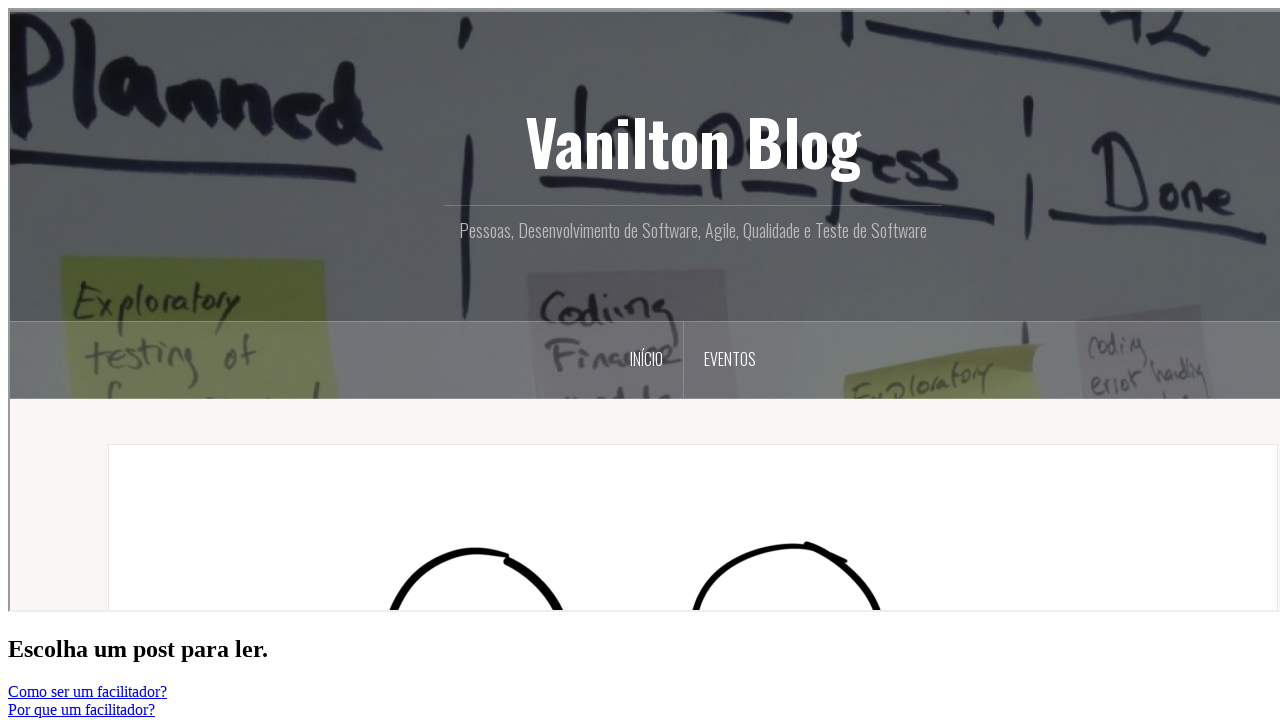